Tests marking all items as completed using the toggle all checkbox

Starting URL: https://demo.playwright.dev/todomvc

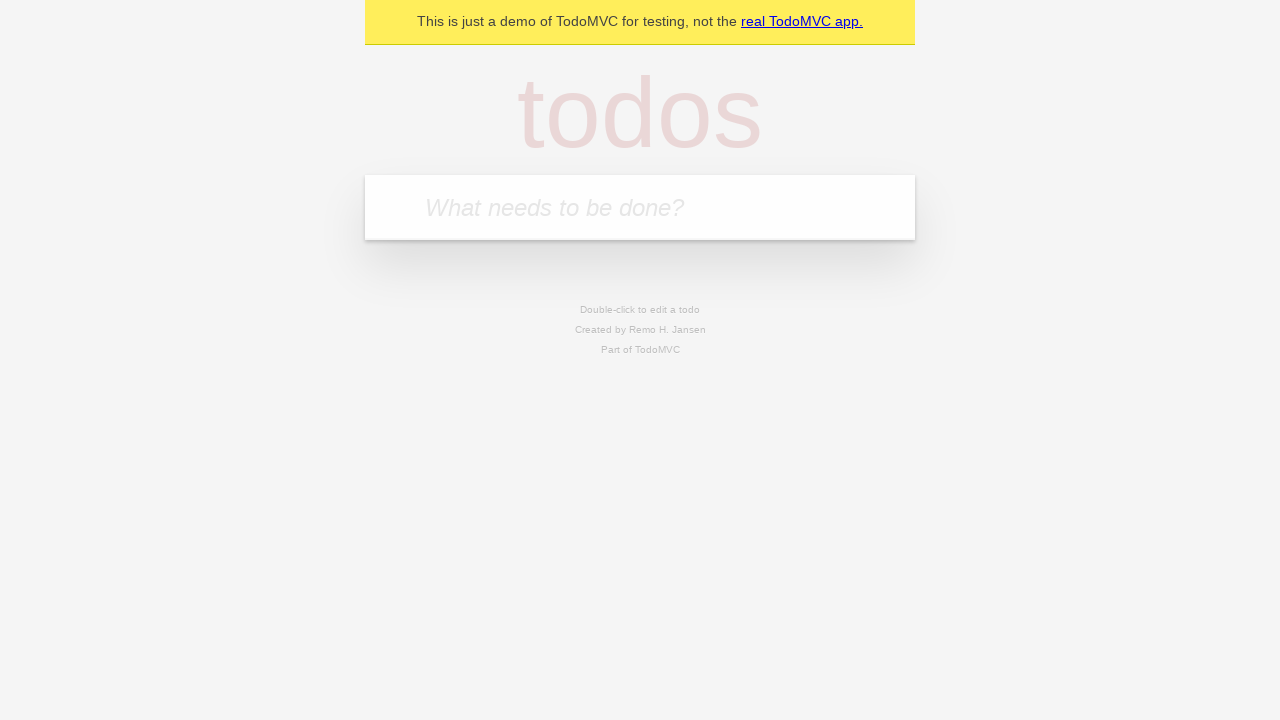

Filled todo input with 'buy some cheese' on internal:attr=[placeholder="What needs to be done?"i]
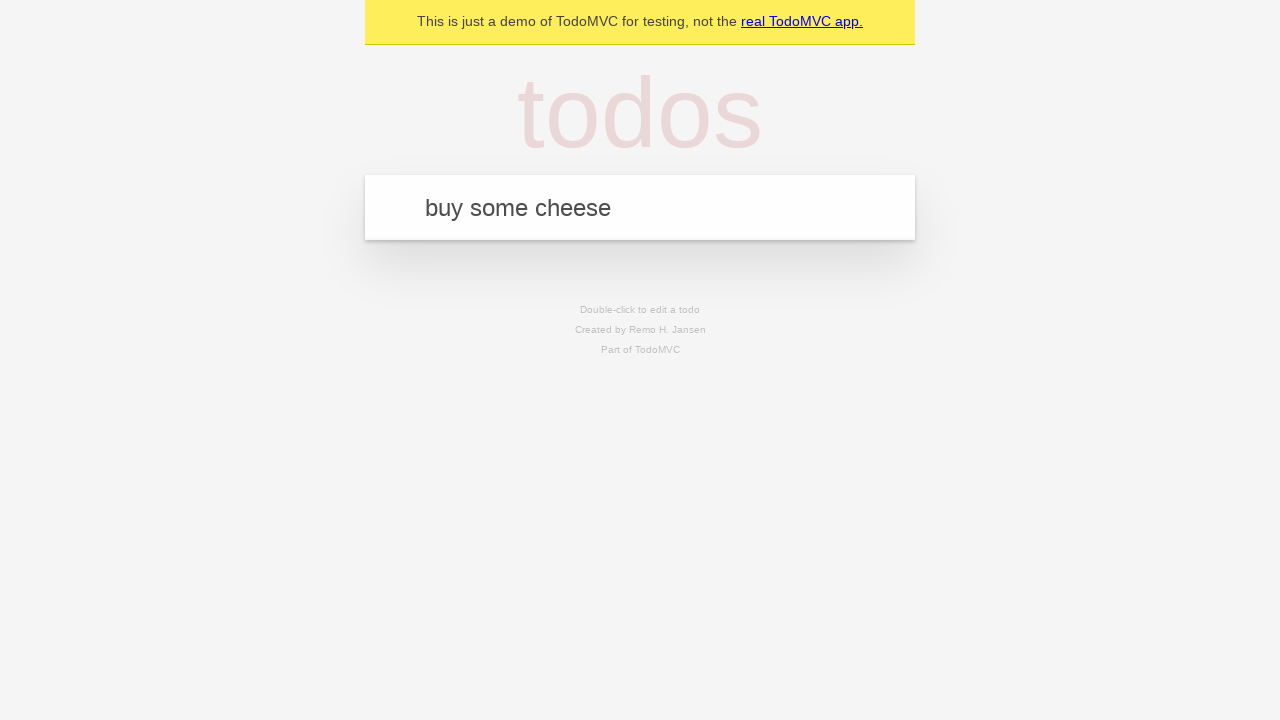

Pressed Enter to create first todo on internal:attr=[placeholder="What needs to be done?"i]
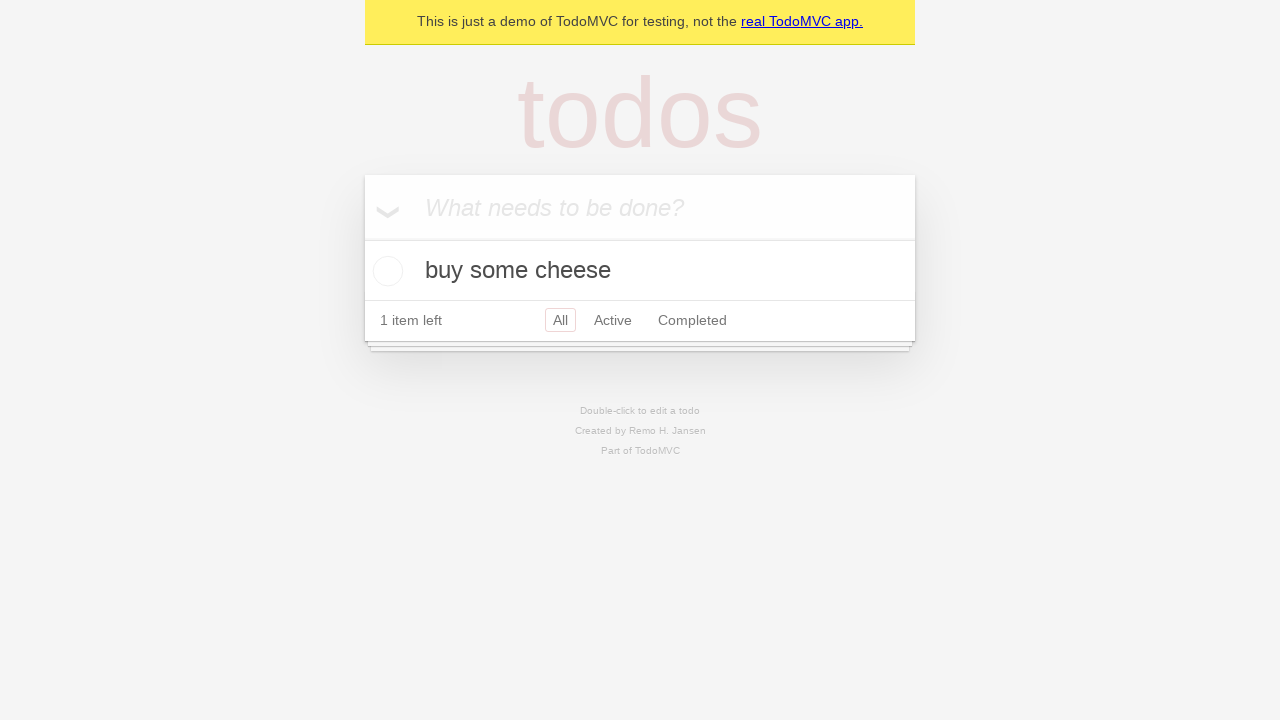

Filled todo input with 'feed the cat' on internal:attr=[placeholder="What needs to be done?"i]
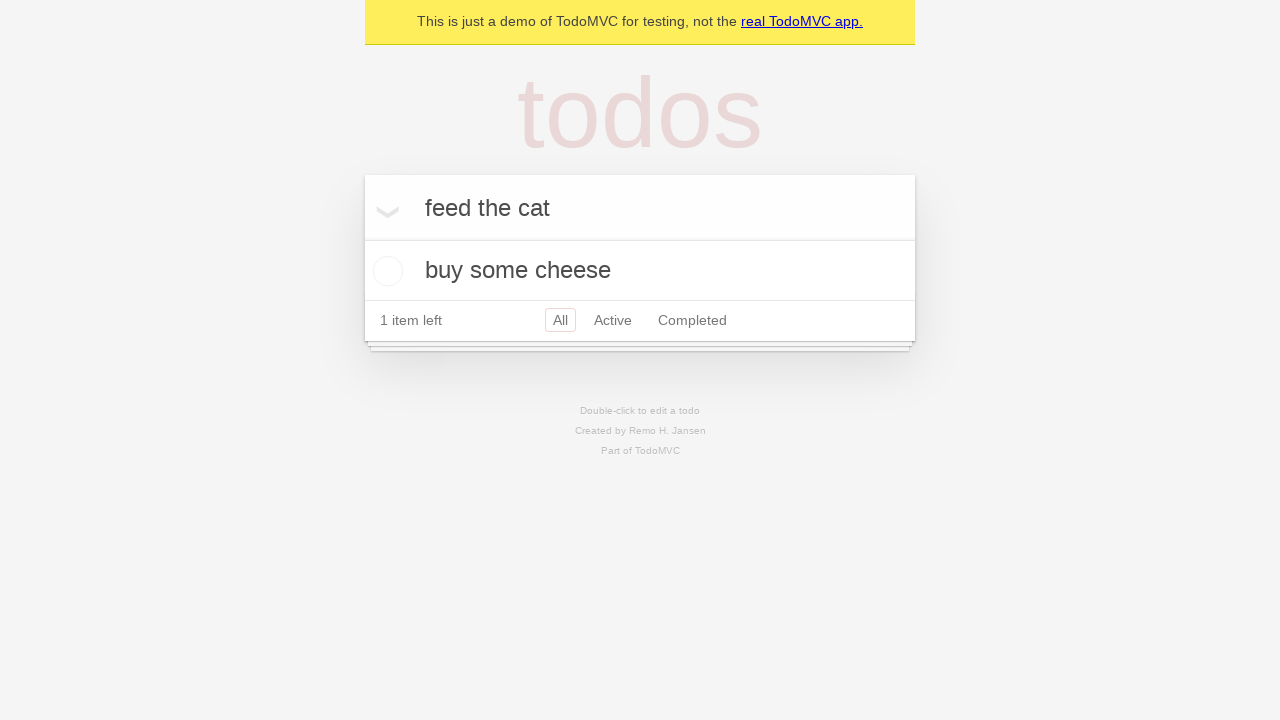

Pressed Enter to create second todo on internal:attr=[placeholder="What needs to be done?"i]
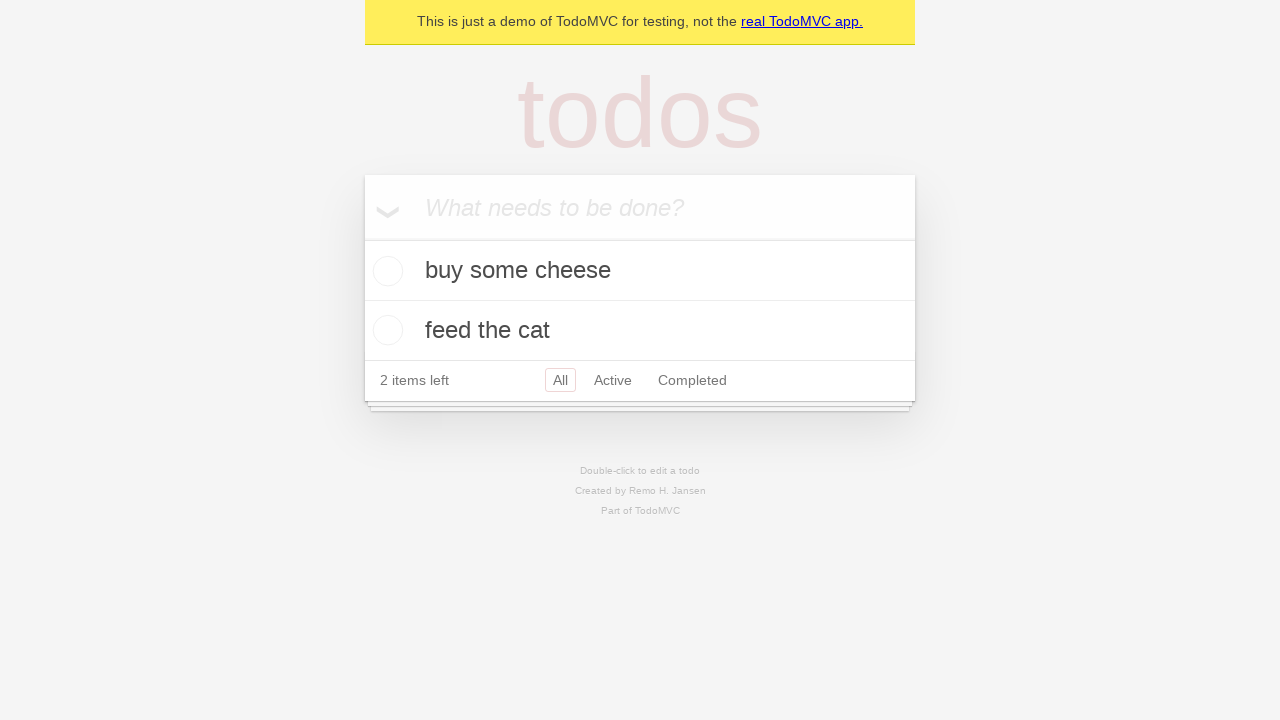

Filled todo input with 'book a doctors appointment' on internal:attr=[placeholder="What needs to be done?"i]
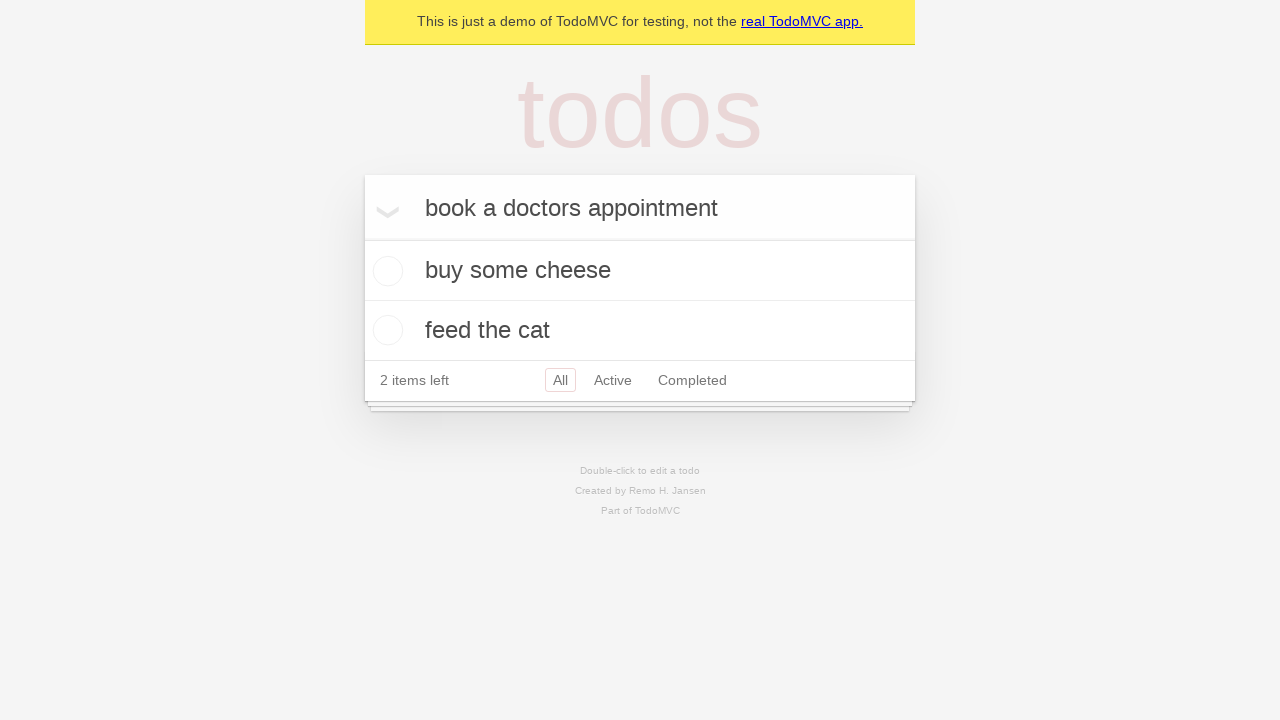

Pressed Enter to create third todo on internal:attr=[placeholder="What needs to be done?"i]
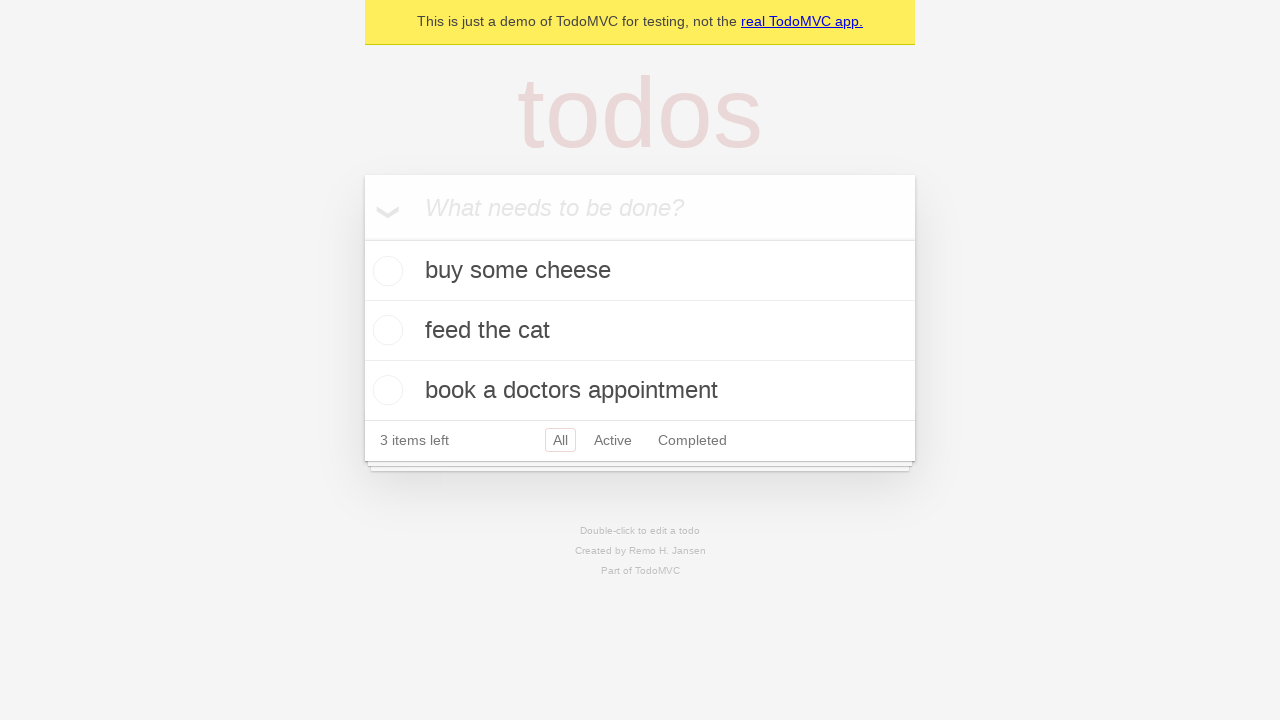

Clicked 'Mark all as complete' checkbox to mark all items as completed at (362, 238) on internal:label="Mark all as complete"i
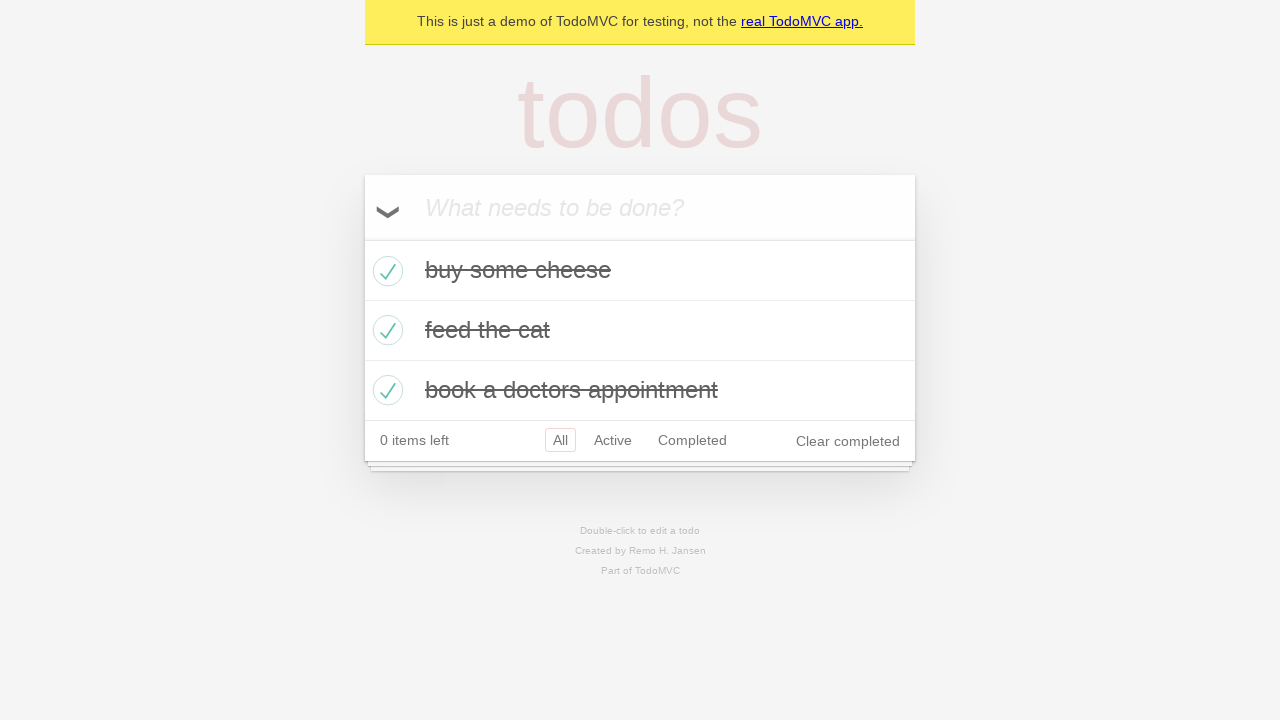

Waited for todo items to be present after marking all as complete
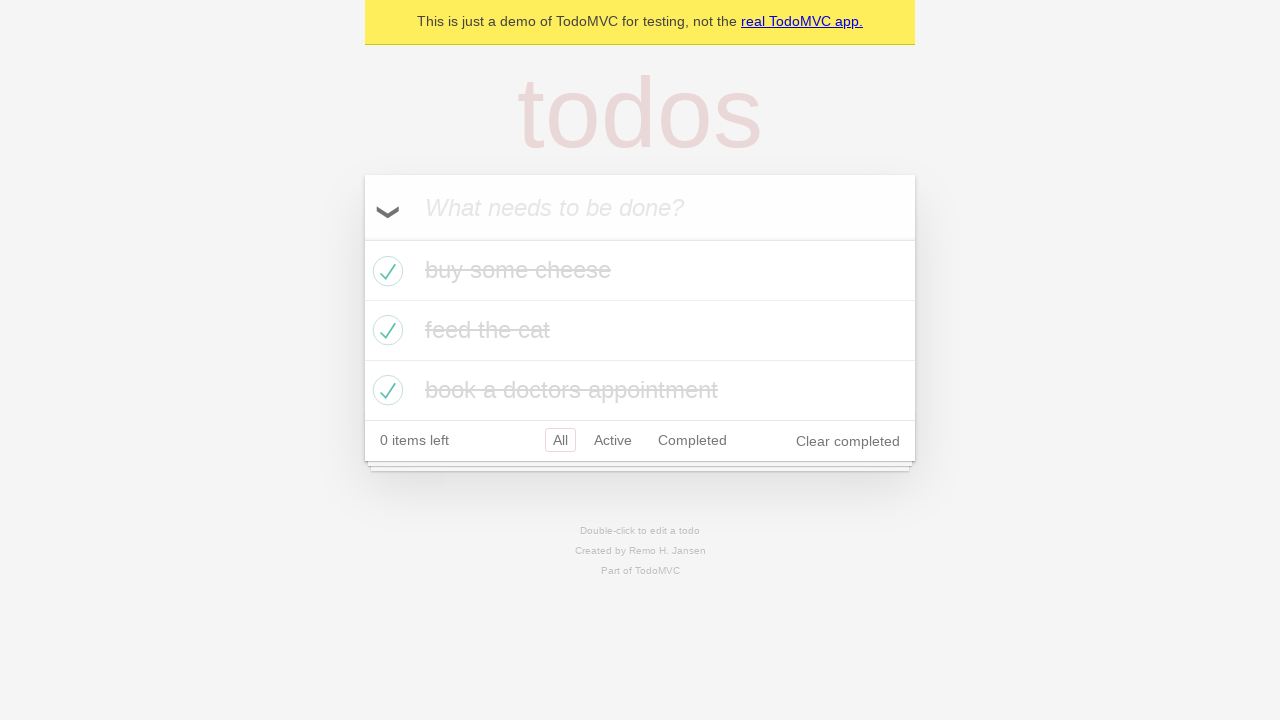

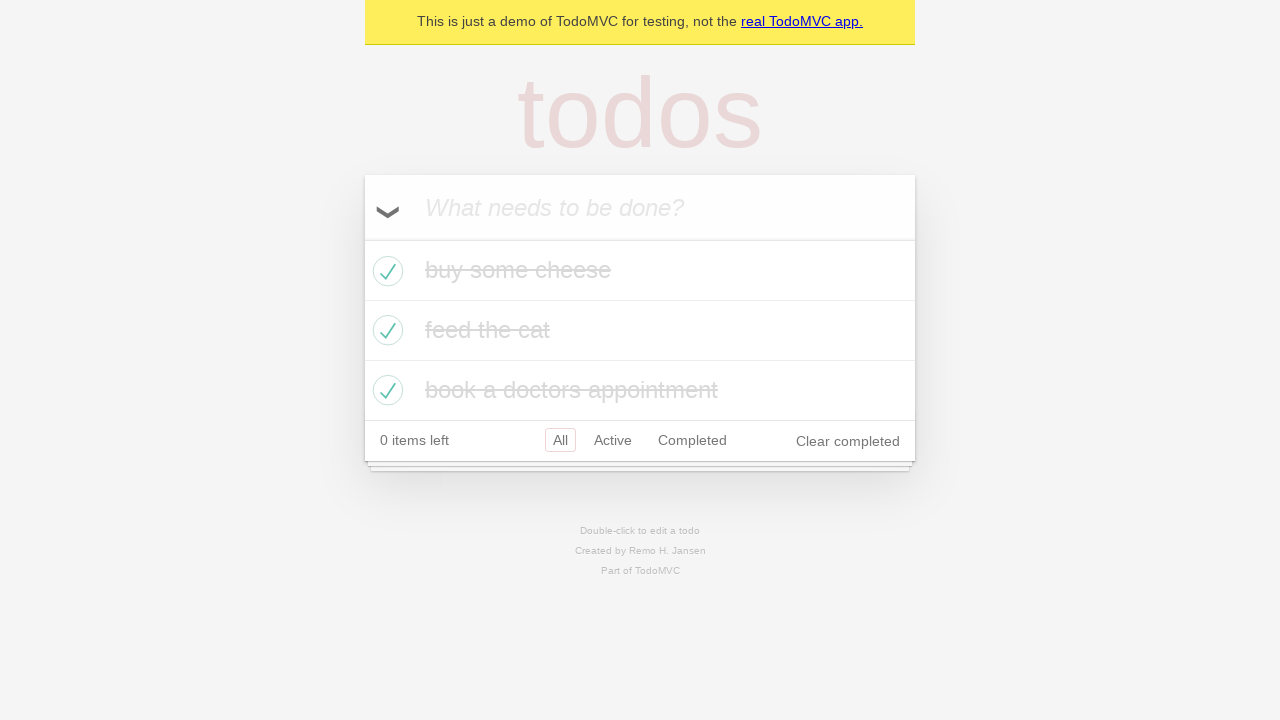